Tests various JavaScript alert interactions including simple alerts, timed alerts, confirmation dialogs, and prompt dialogs

Starting URL: https://demoqa.com/alerts

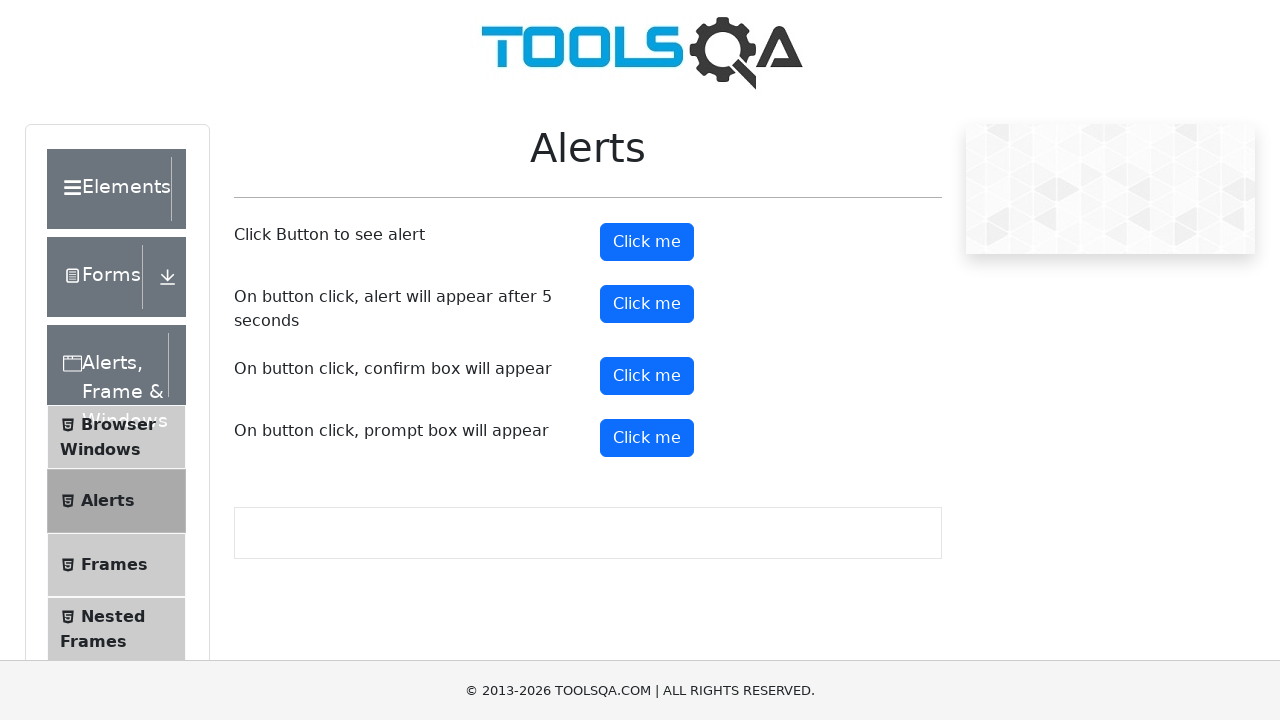

Clicked alert button to trigger simple alert at (647, 242) on #alertButton
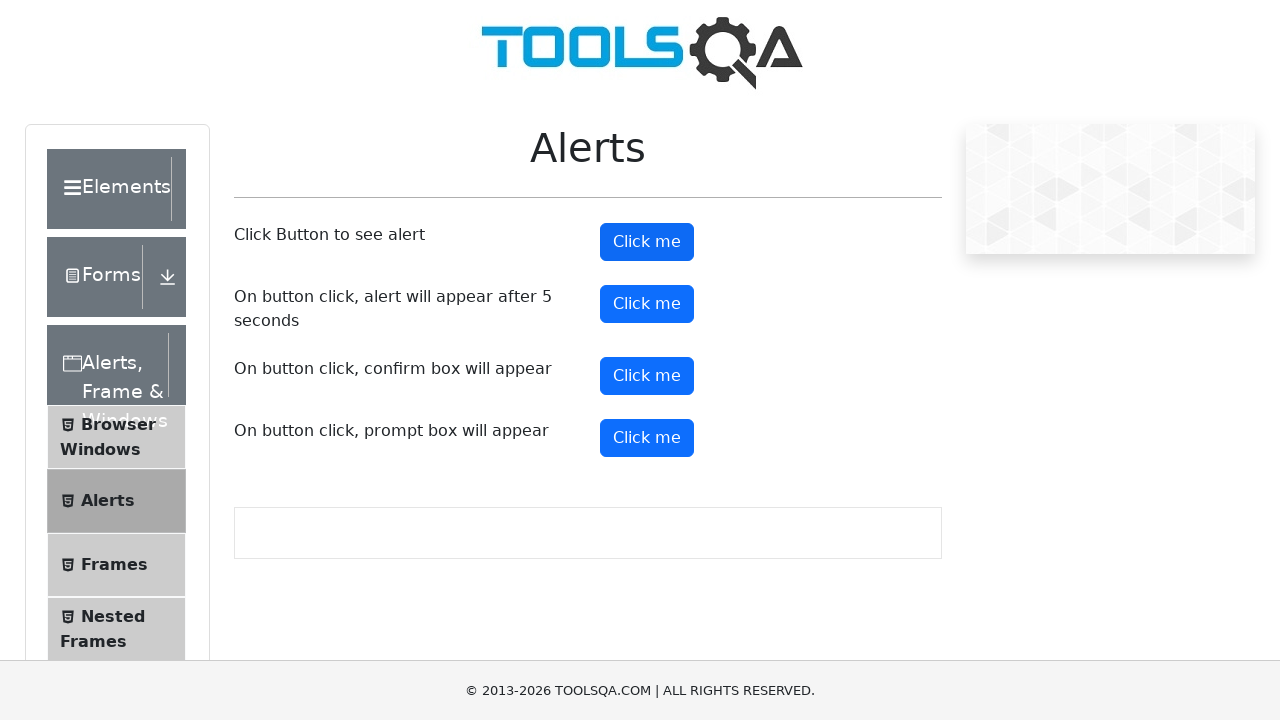

Set up dialog handler to accept alerts
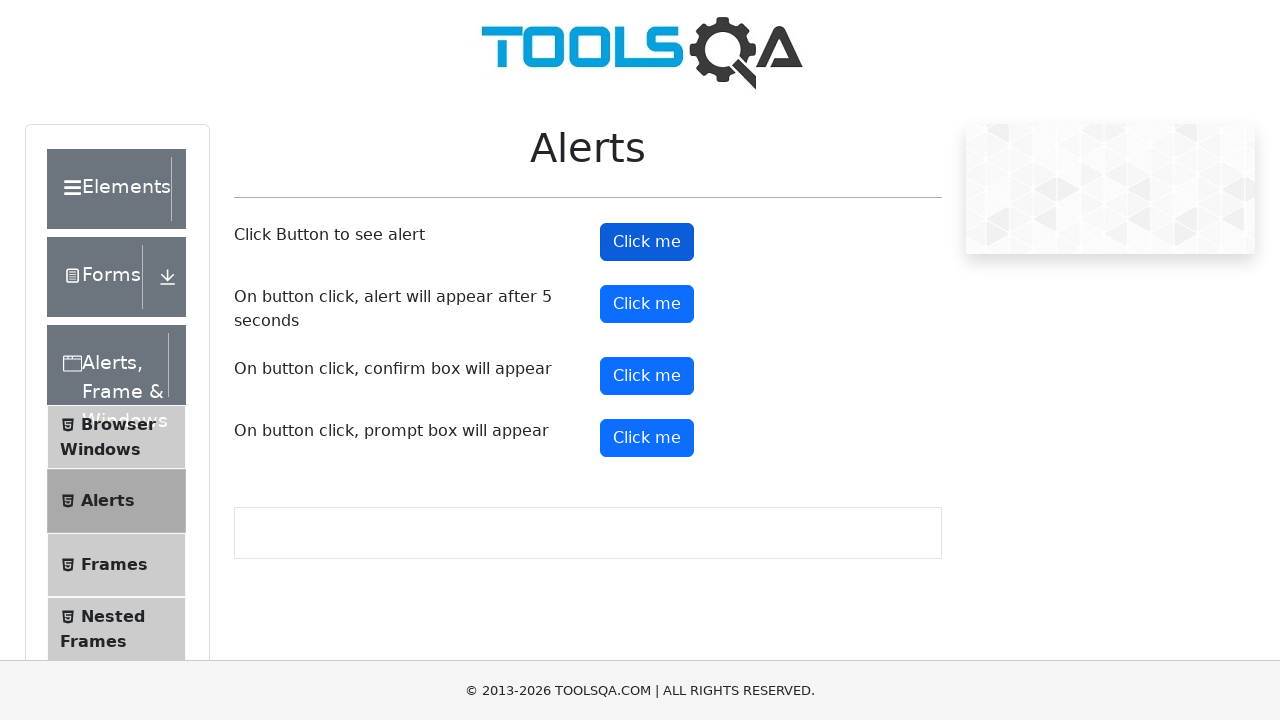

Clicked timed alert button at (647, 304) on #timerAlertButton
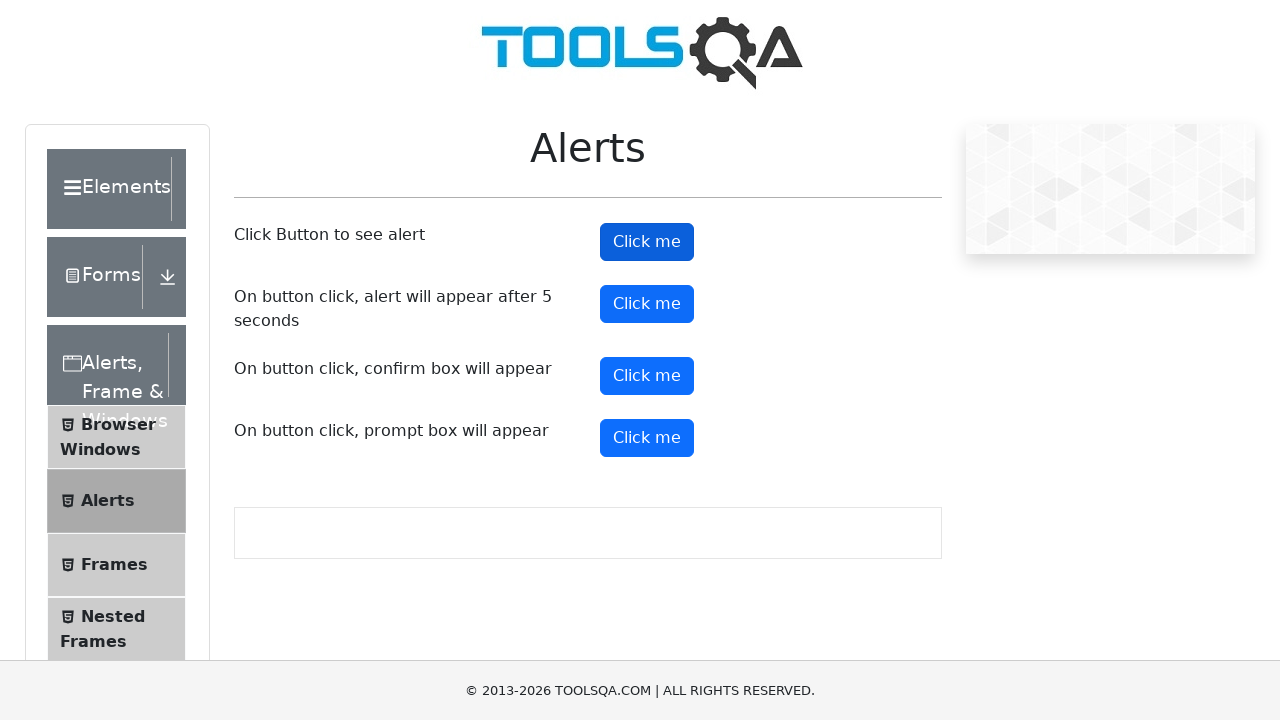

Waited 5 seconds for timed alert to appear and be accepted
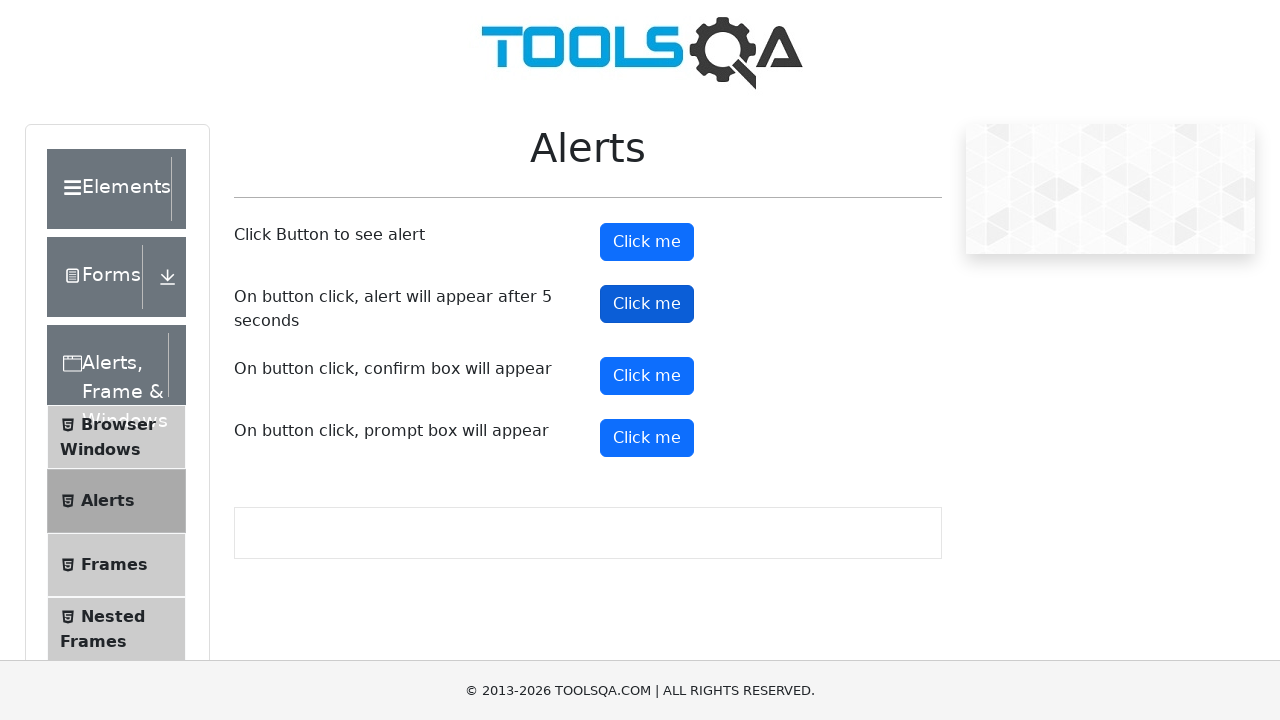

Clicked confirmation button at (647, 376) on #confirmButton
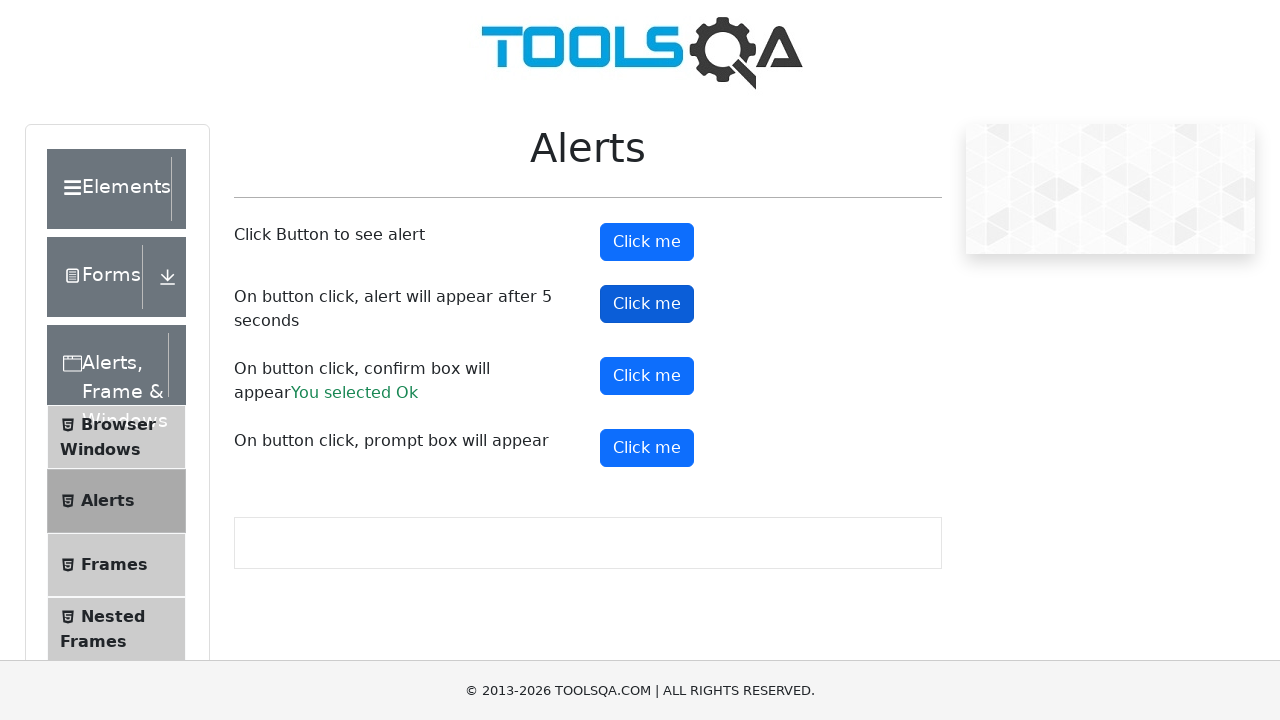

Set up dialog handler to dismiss confirmation dialog
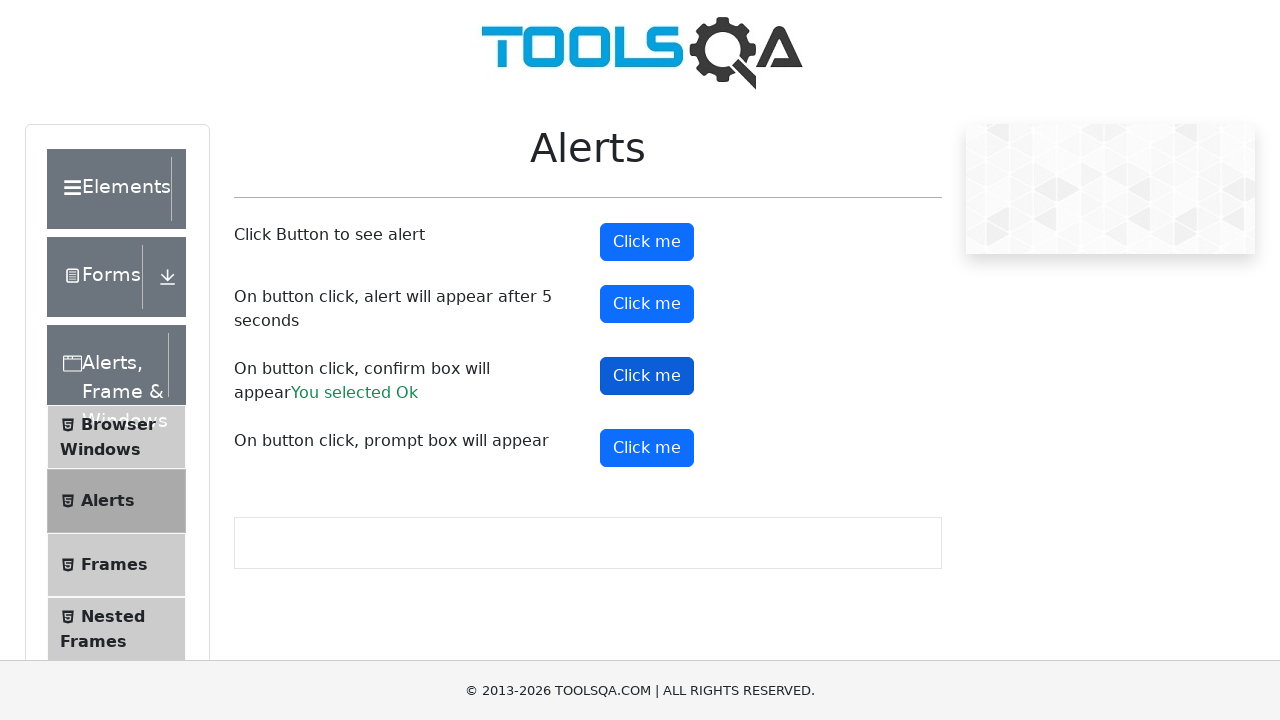

Clicked confirmation button again to trigger dismiss at (647, 376) on #confirmButton
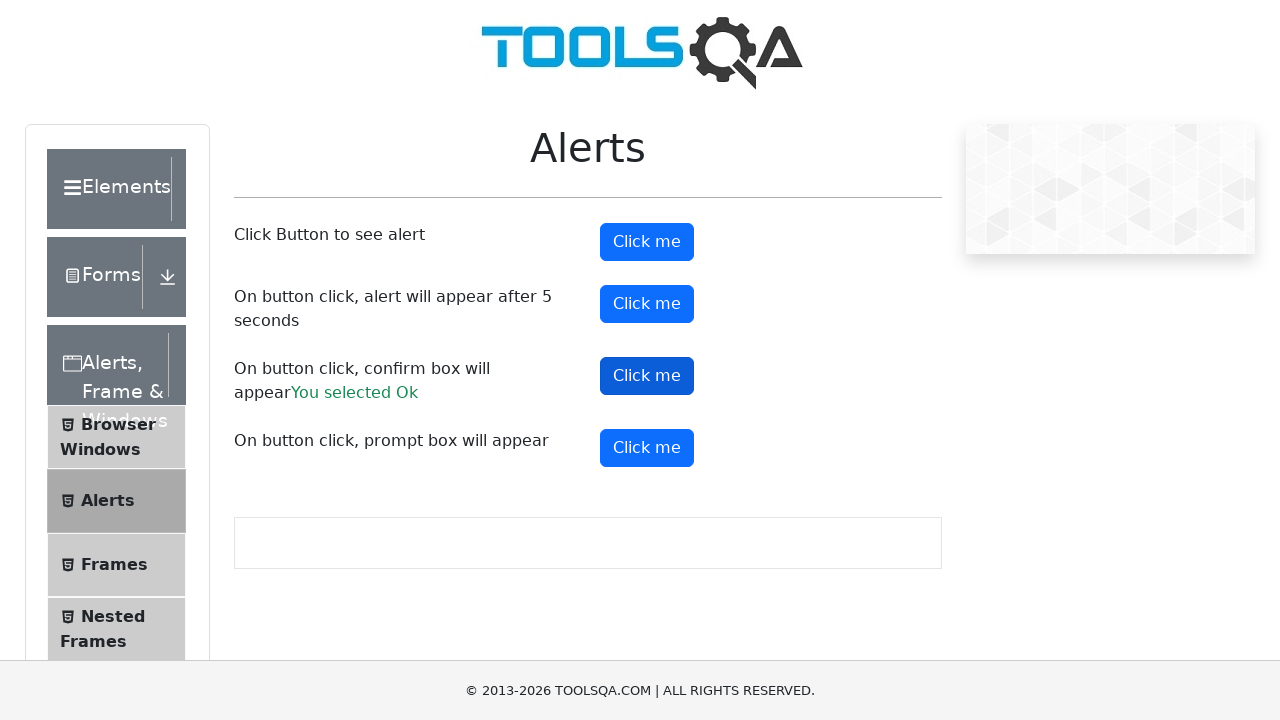

Clicked prompt button to trigger prompt dialog at (647, 448) on #promtButton
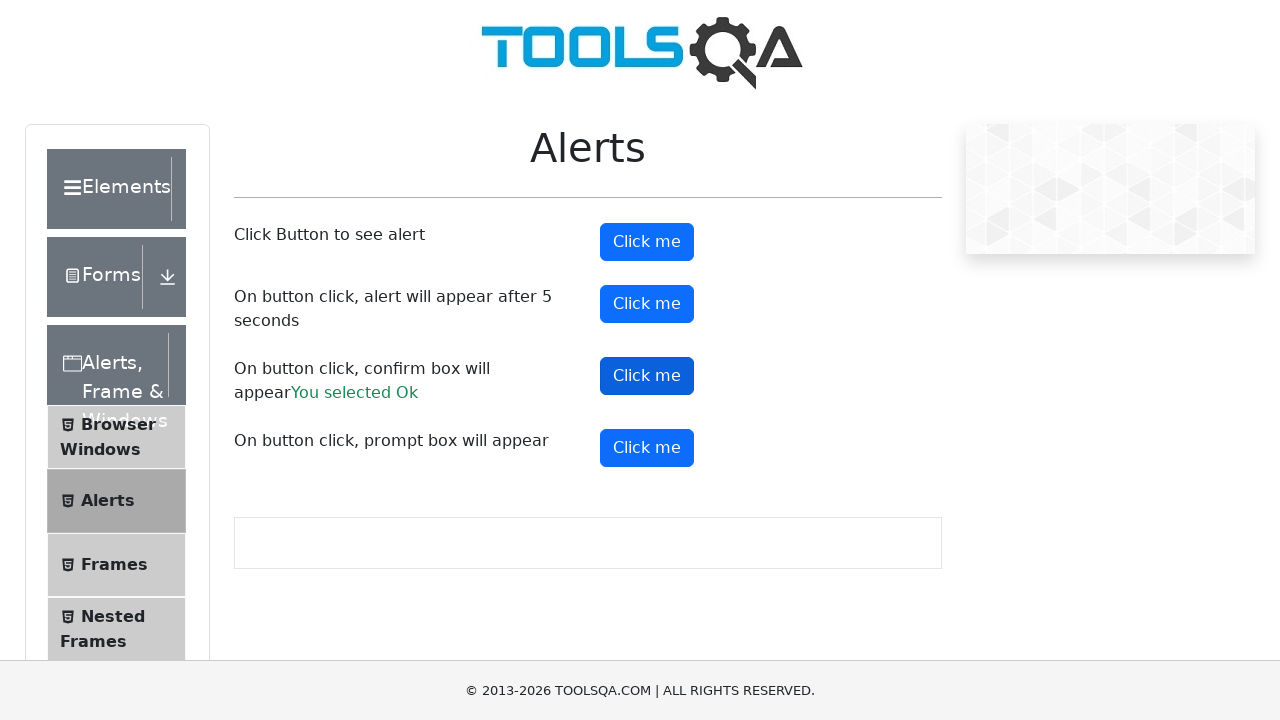

Set up dialog handler to accept prompt with text 'Nuta'
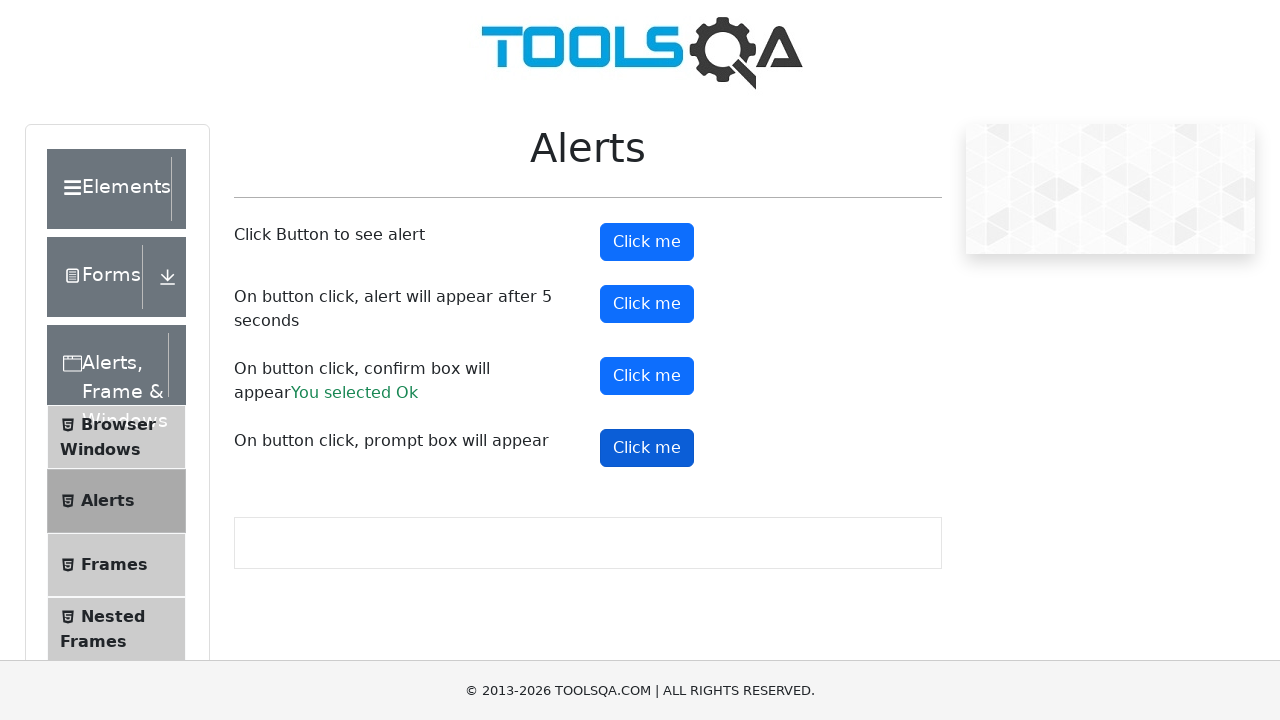

Clicked prompt button again to trigger and accept prompt dialog at (647, 448) on #promtButton
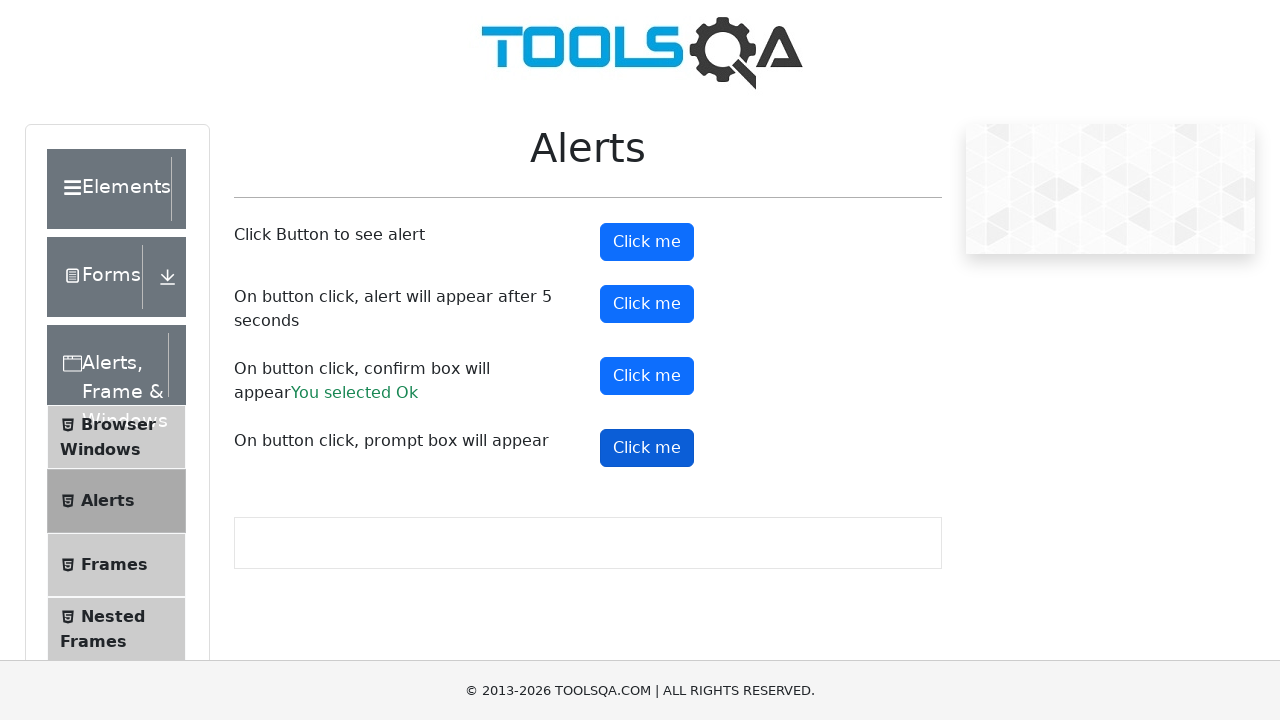

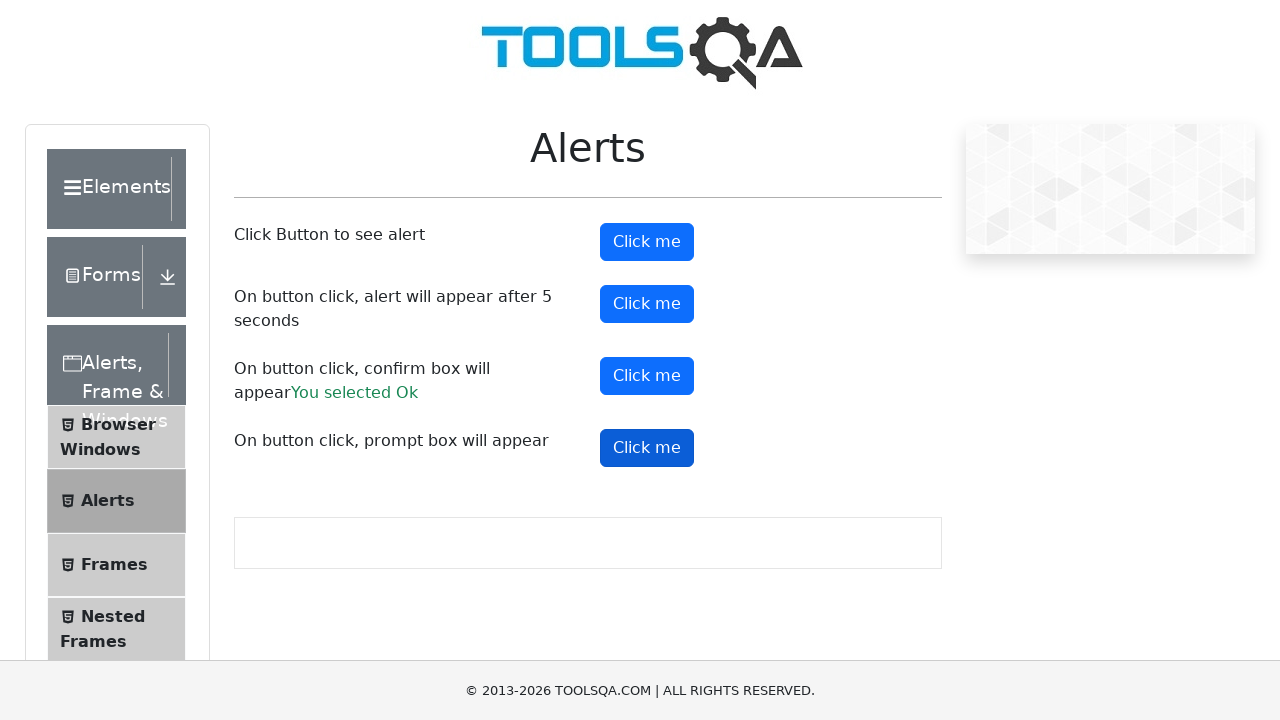